Tests file upload functionality by selecting a file and clicking the upload button, then verifying the success message is displayed.

Starting URL: https://the-internet.herokuapp.com/upload

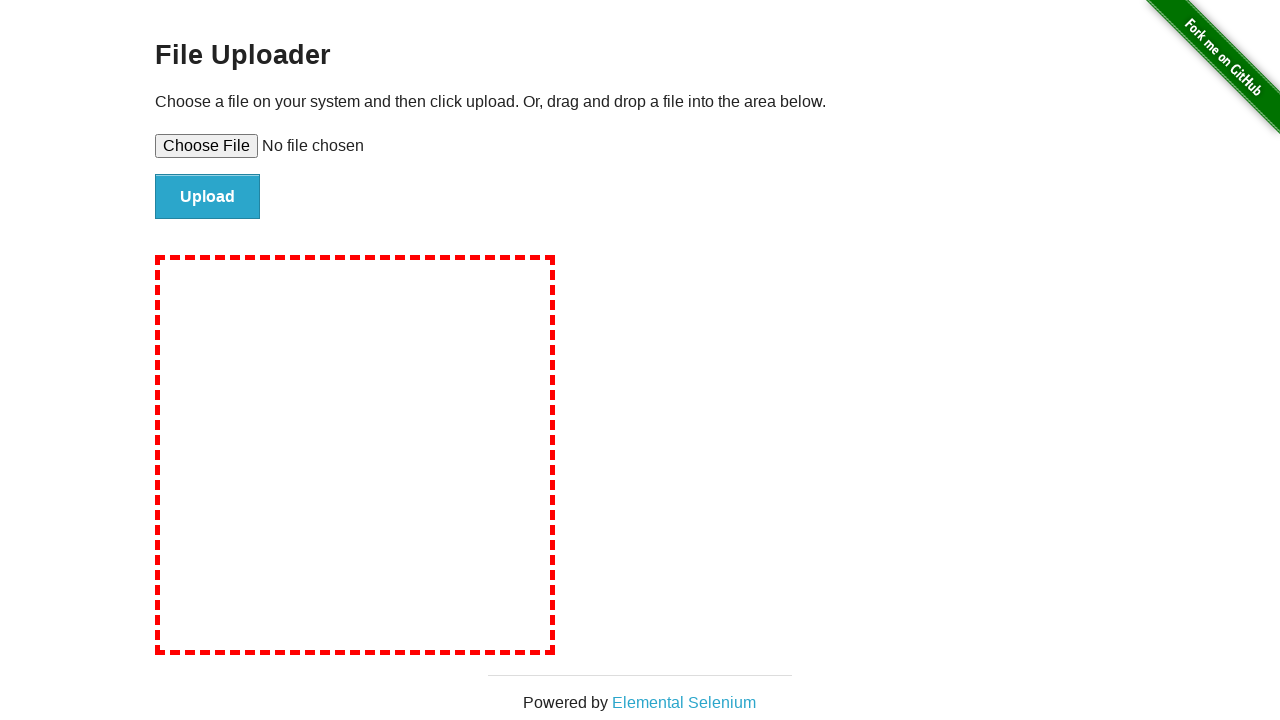

Created temporary test file for upload
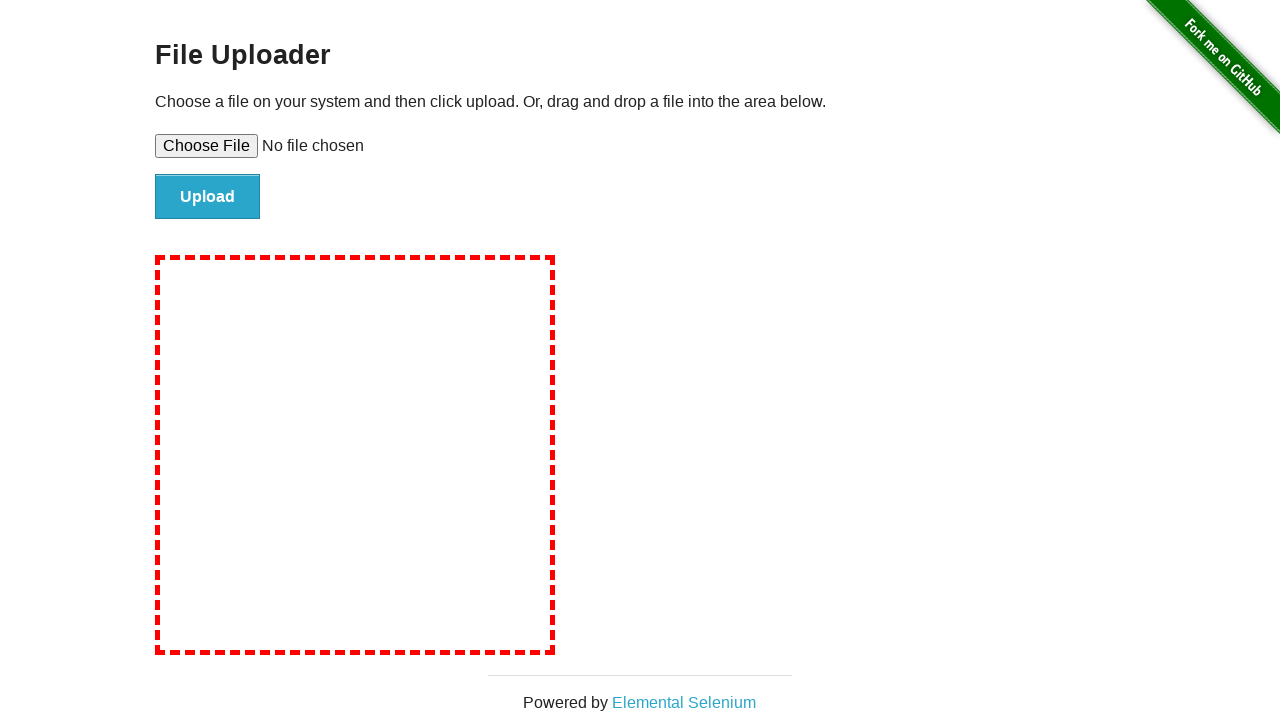

Selected test file in file upload input
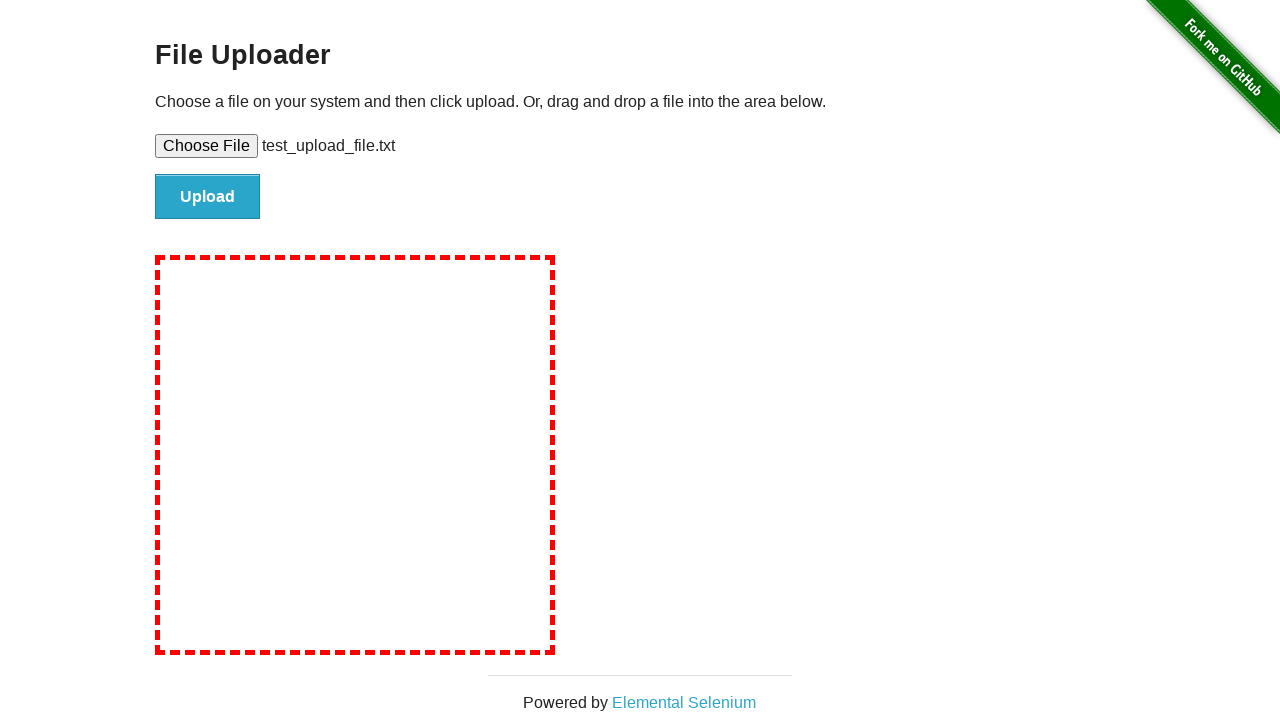

Clicked upload button to submit the file at (208, 197) on #file-submit
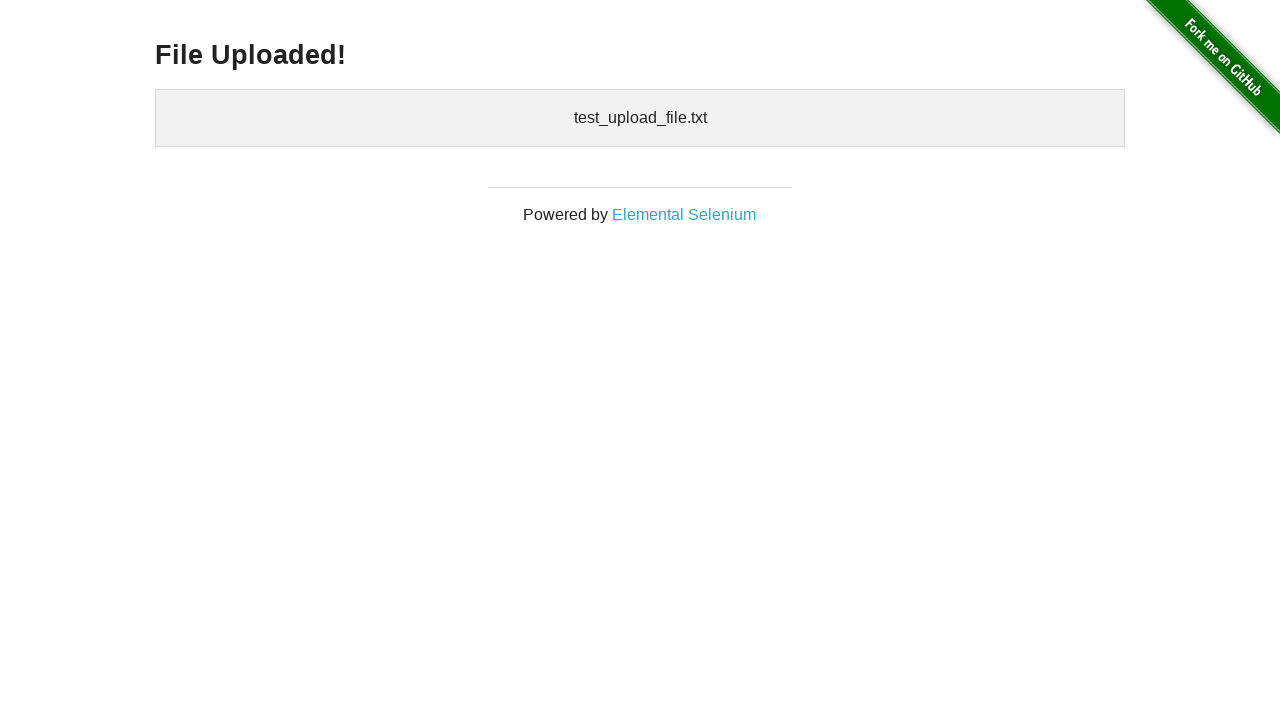

Verified success message is visible after upload
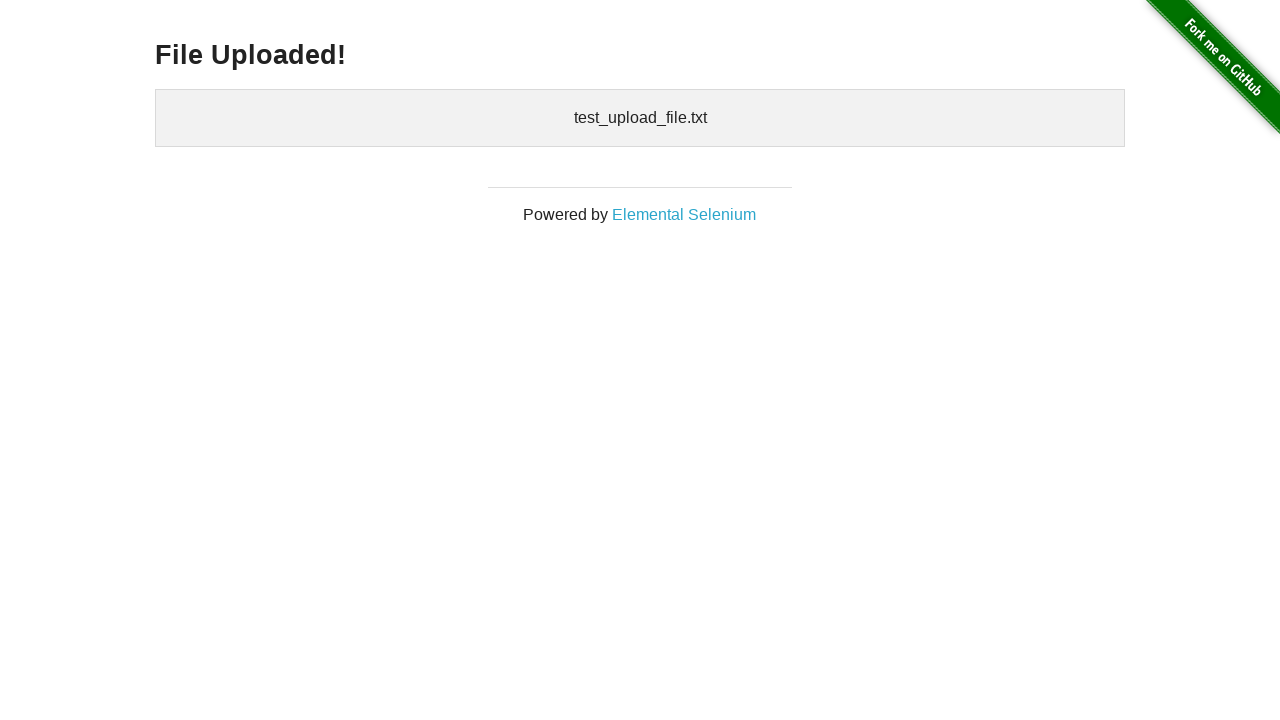

Cleaned up temporary test file
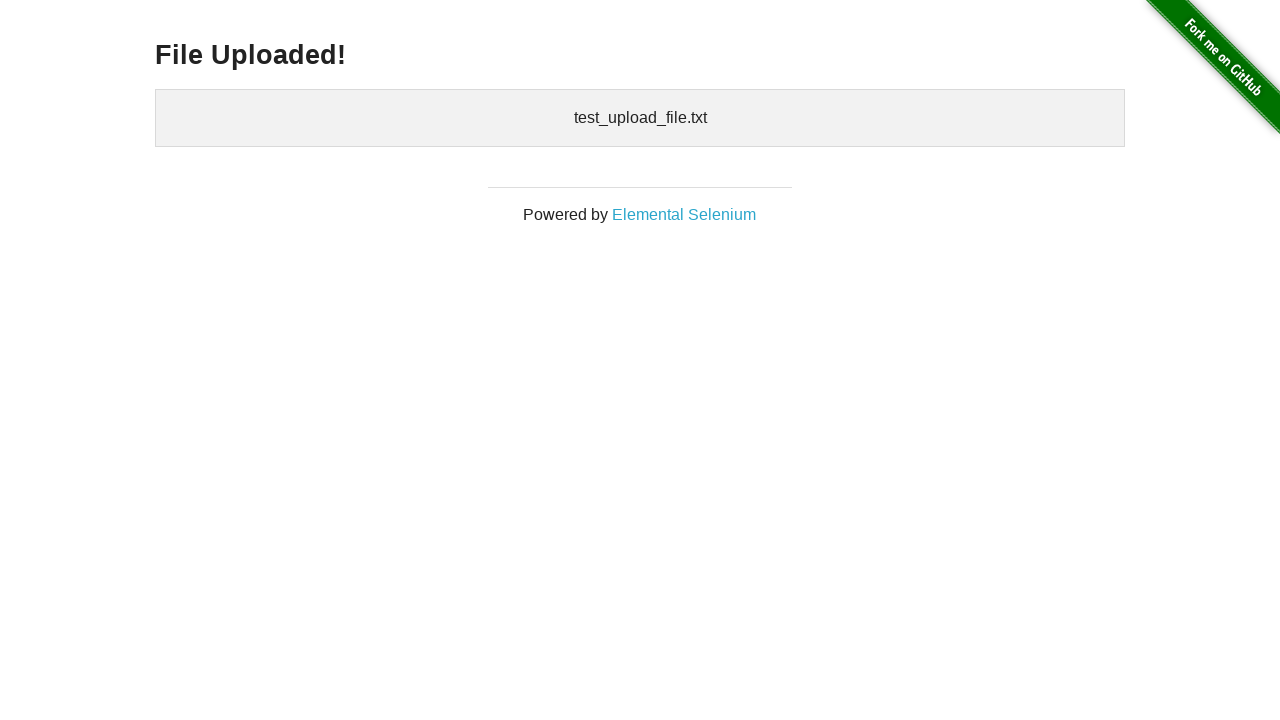

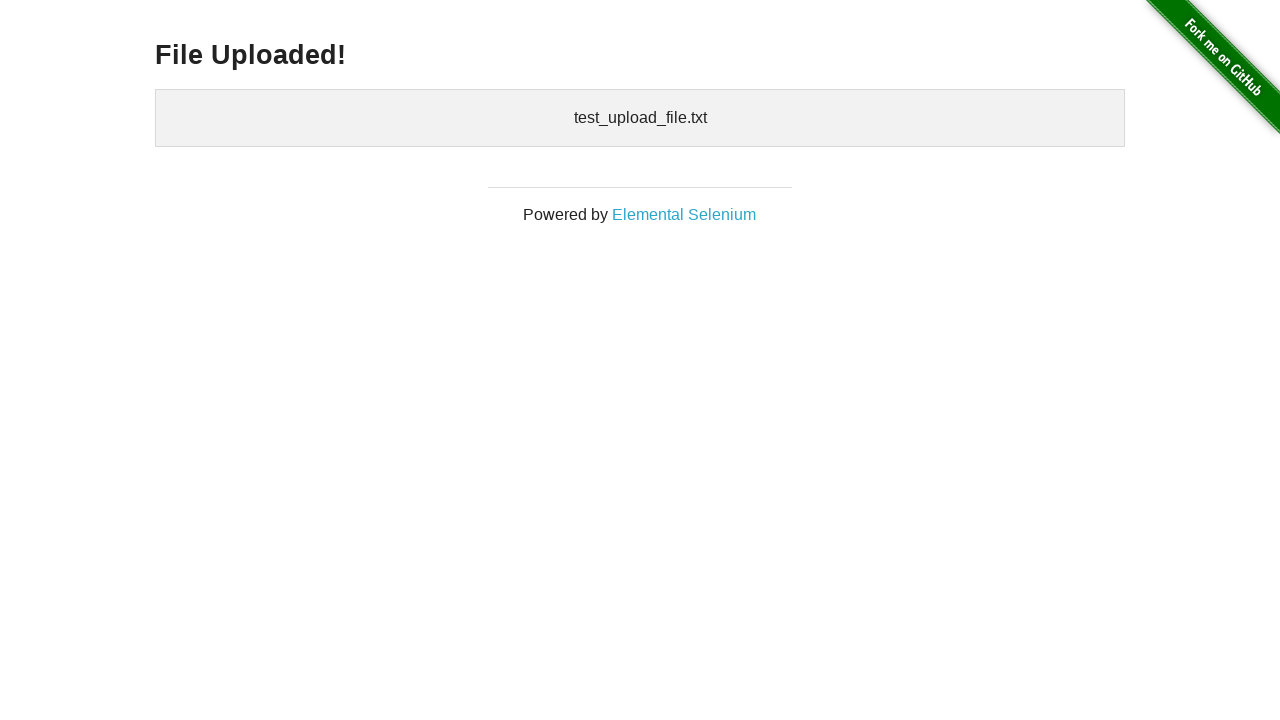